Tests AJIO website search and filtering functionality by searching for "bags", then applying "Men" and "Men - Fashion Bags" filters, and verifying results are displayed.

Starting URL: https://www.ajio.com/

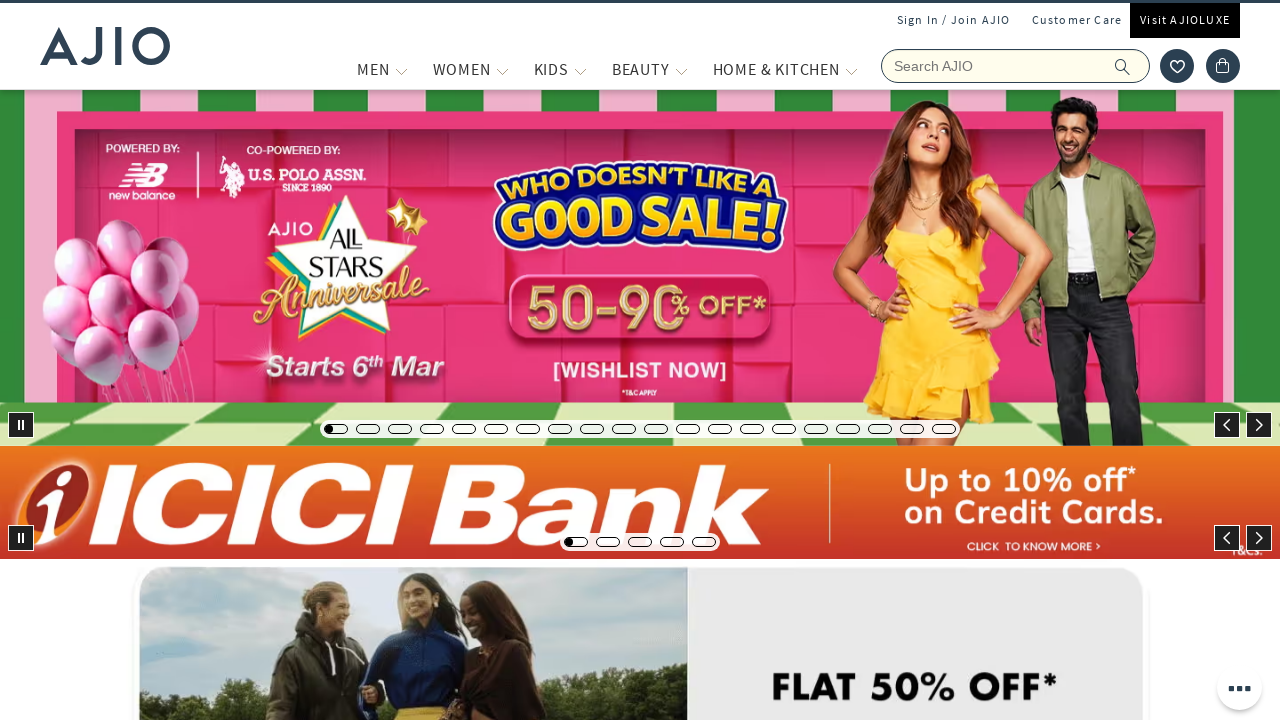

Filled search field with 'bags' on input[name='searchVal']
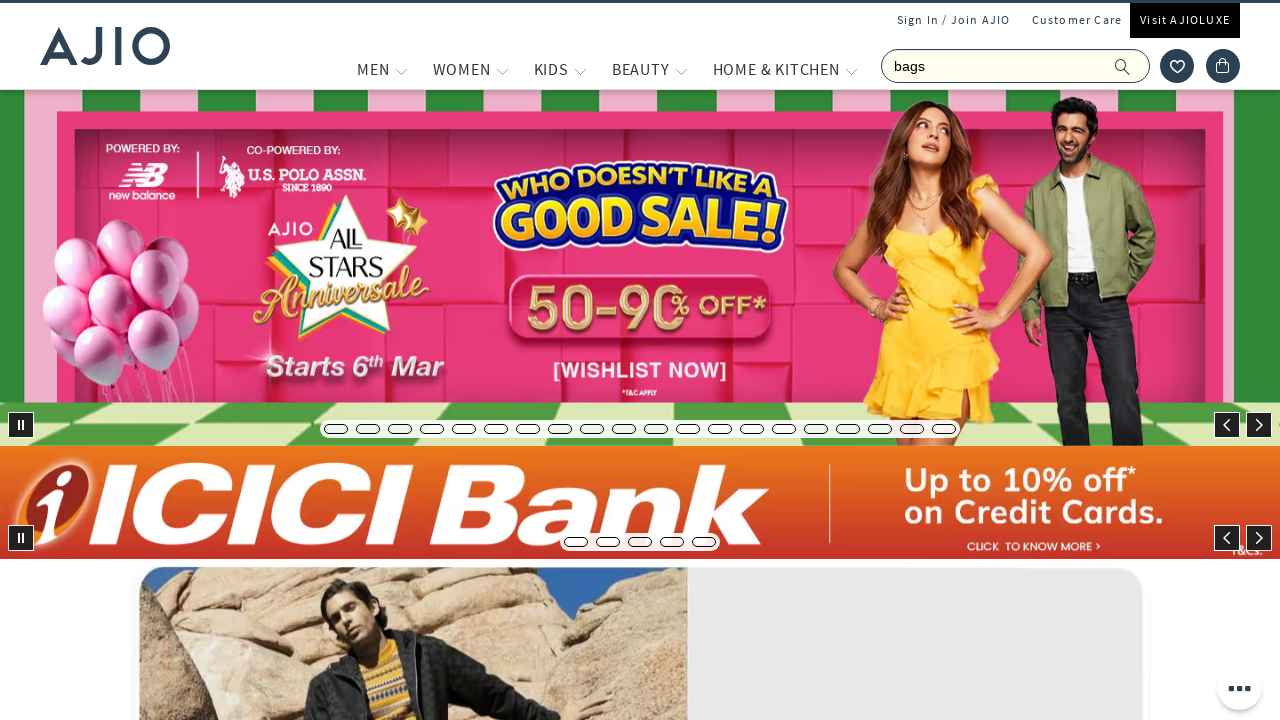

Pressed Enter to search for bags on input[name='searchVal']
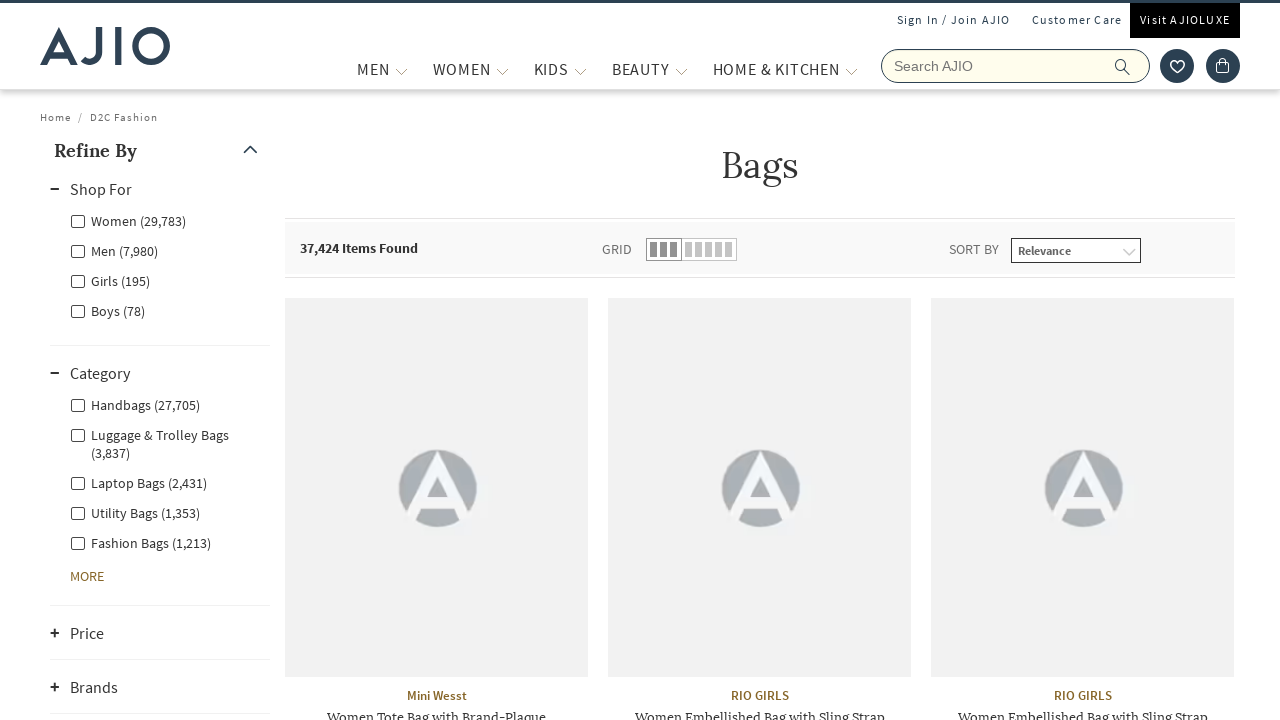

Search results loaded successfully
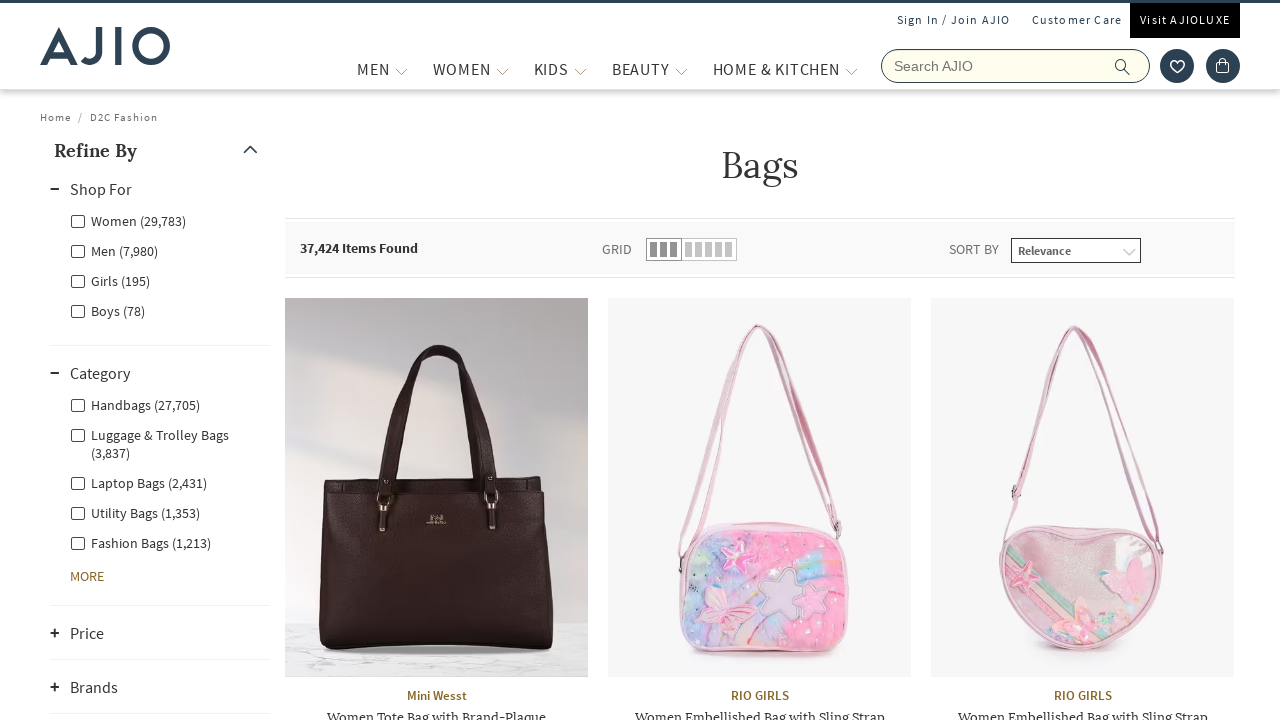

Clicked on 'Men' filter at (114, 250) on label[for='Men']
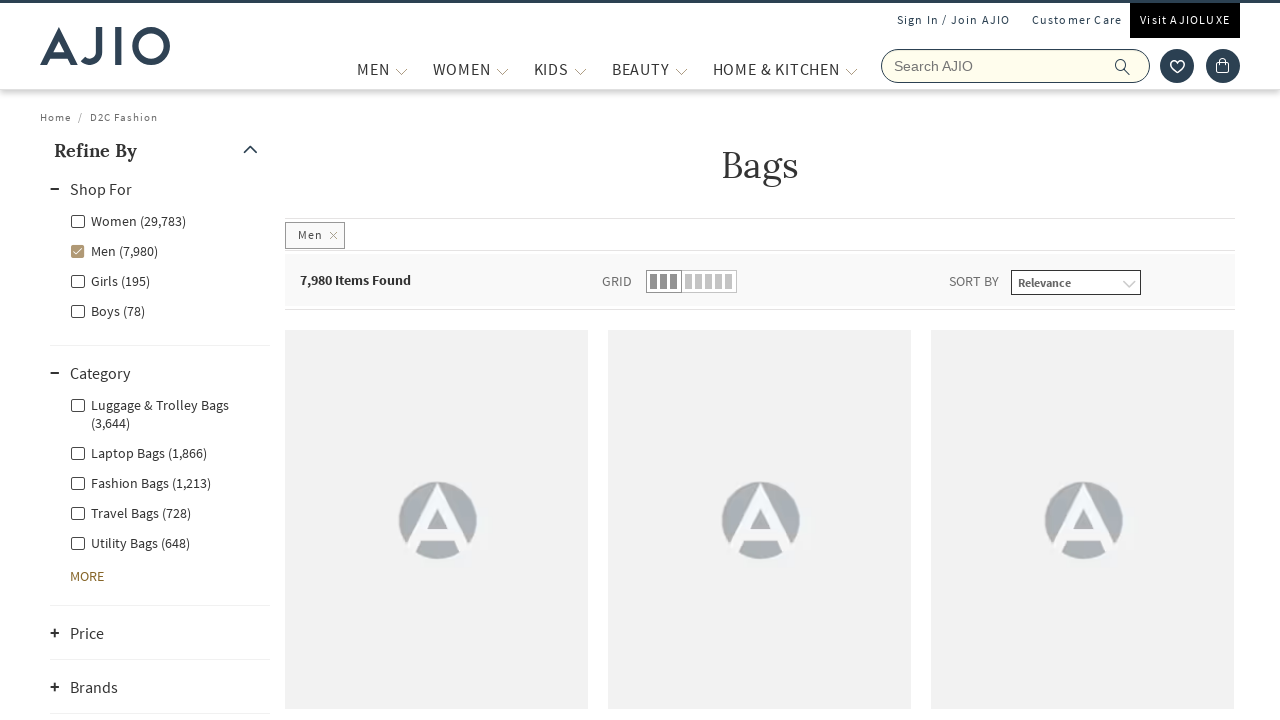

Waited for filter to apply
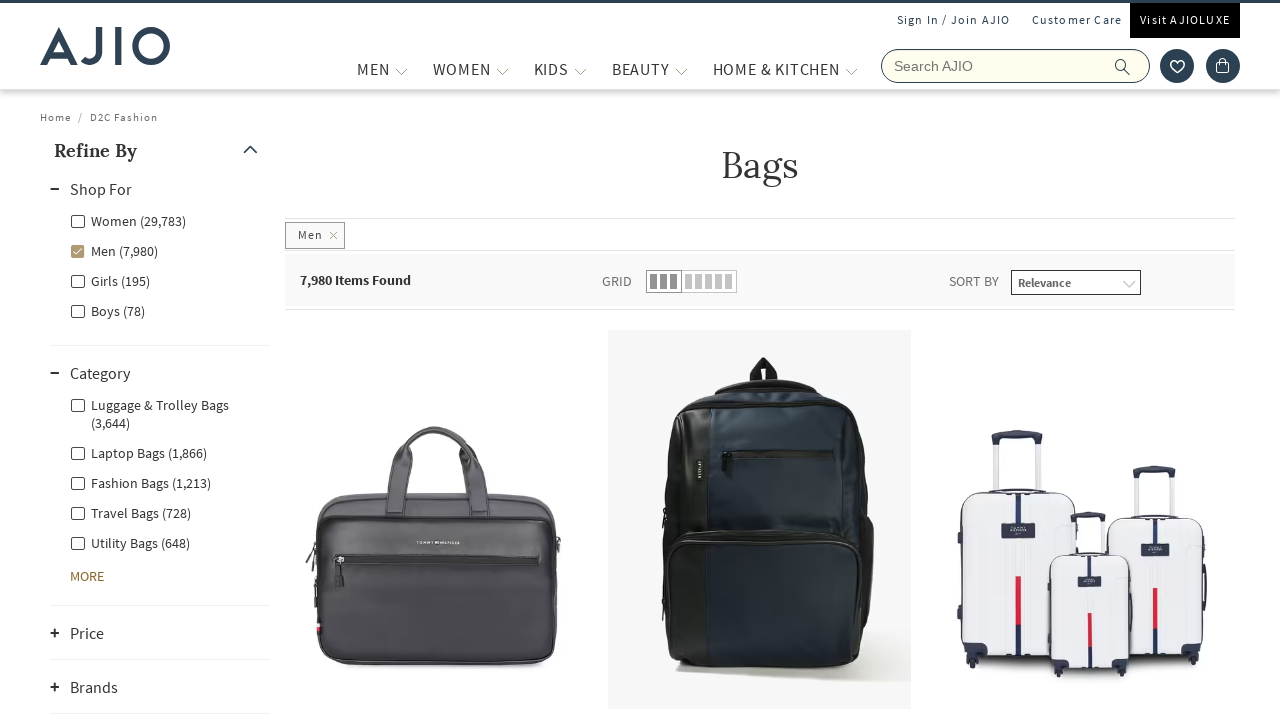

Clicked on 'Men - Fashion Bags' filter at (140, 482) on label[for='Men - Fashion Bags']
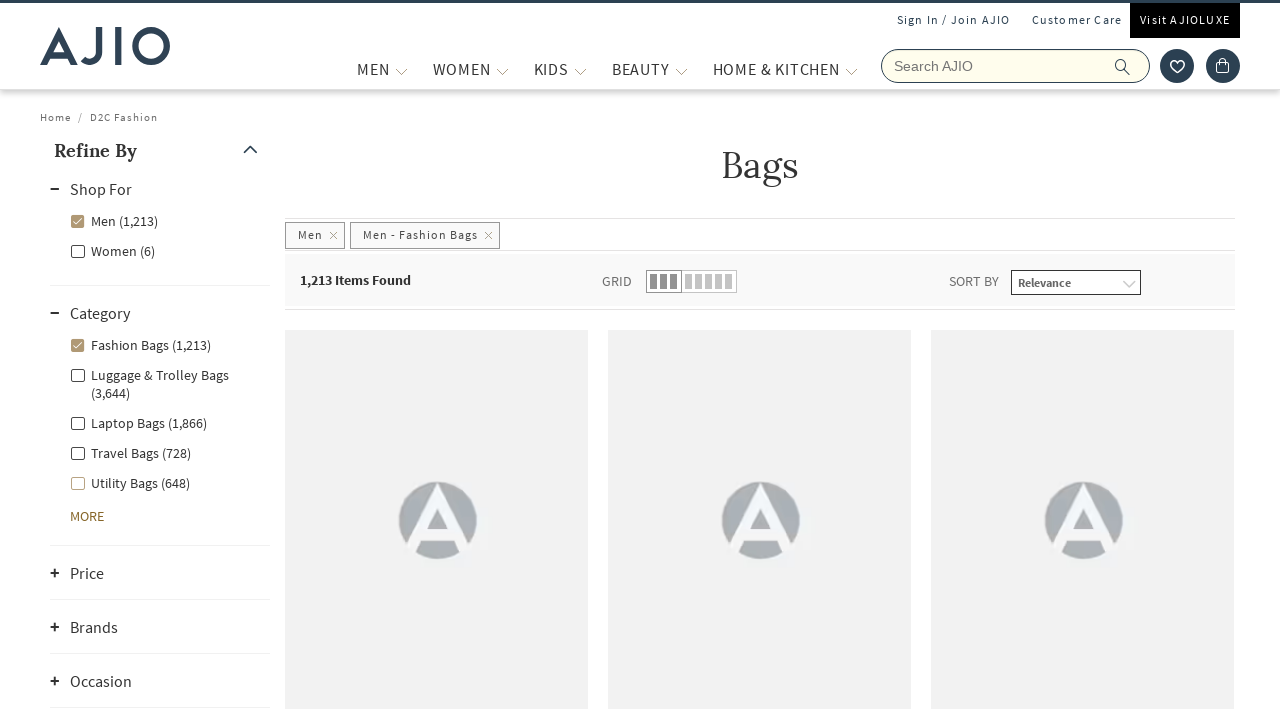

Waited for second filter to apply
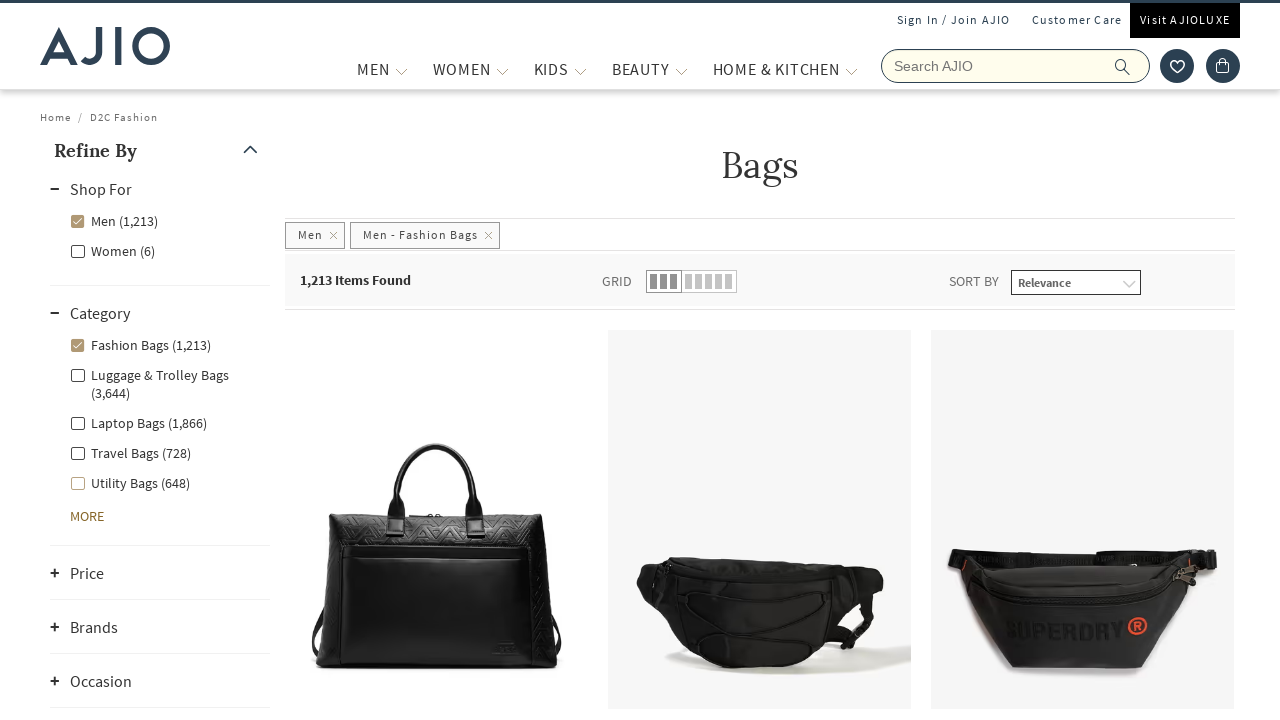

Verified results length indicator is present
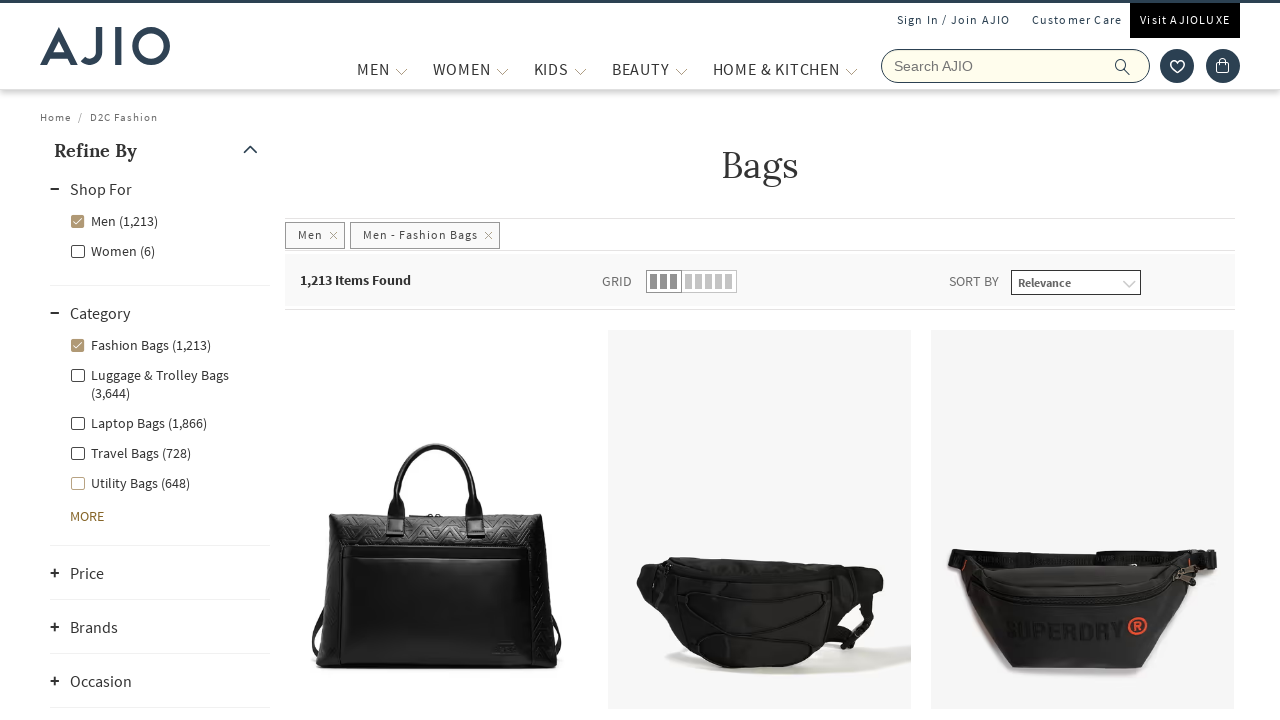

Verified brand information is displayed
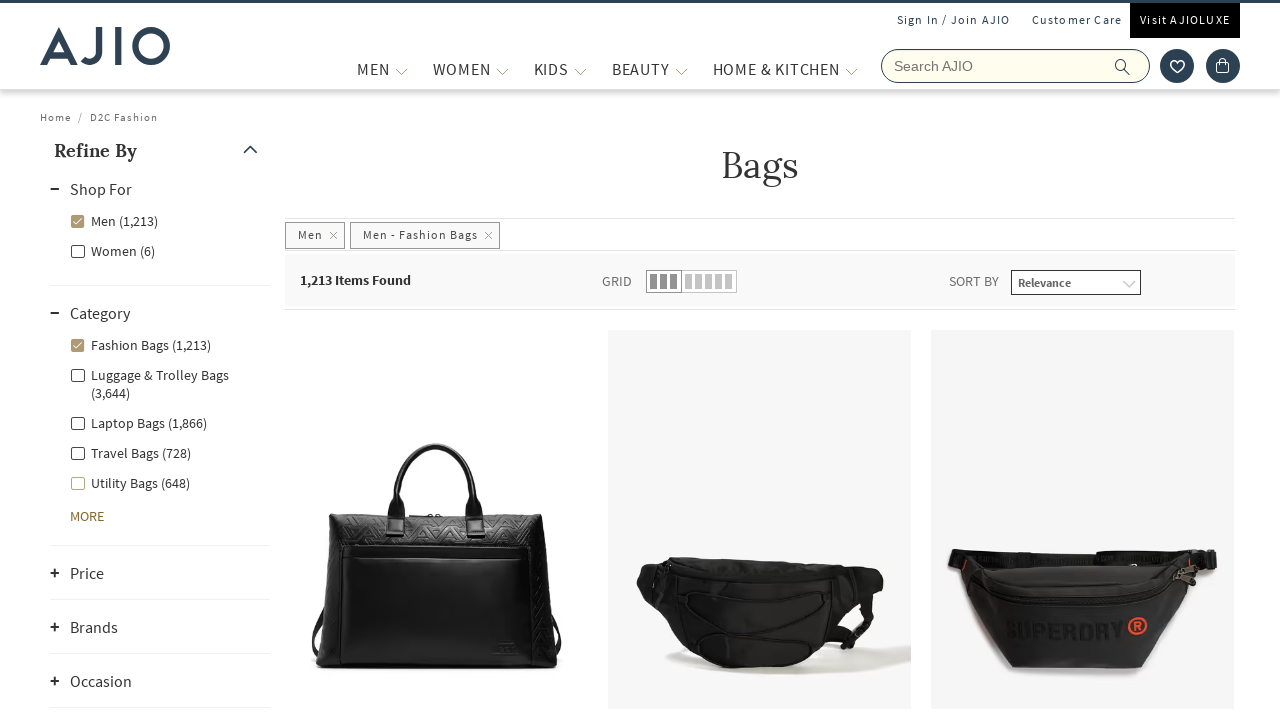

Verified product names are displayed
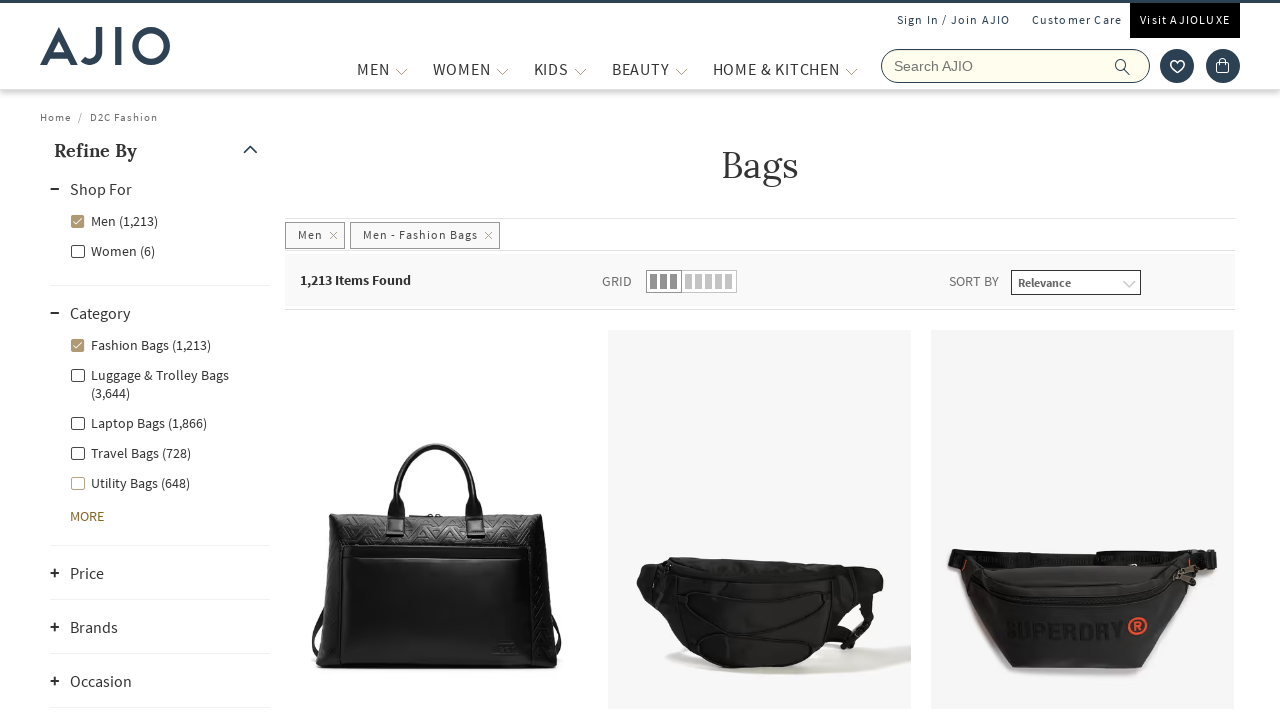

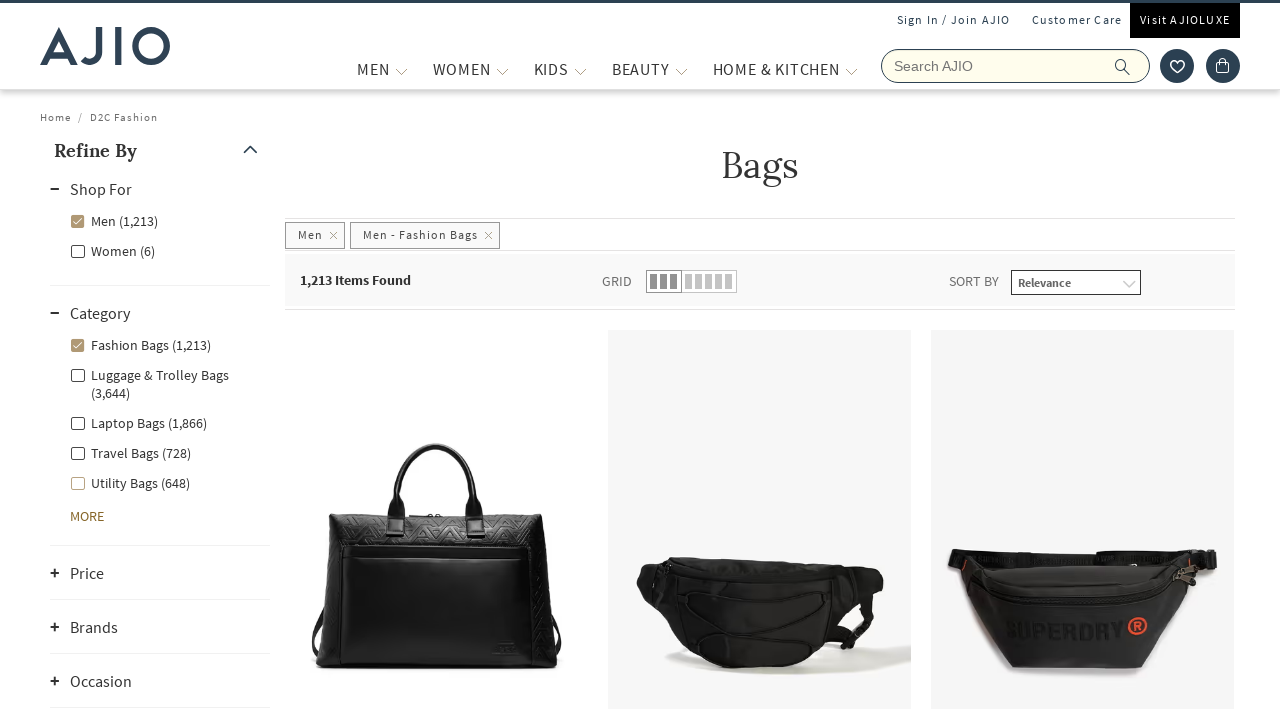